Tests the RPA Challenge OCR website by clicking the start button, navigating through a paginated table using the next button, and verifying table content loads correctly.

Starting URL: https://rpachallengeocr.azurewebsites.net/

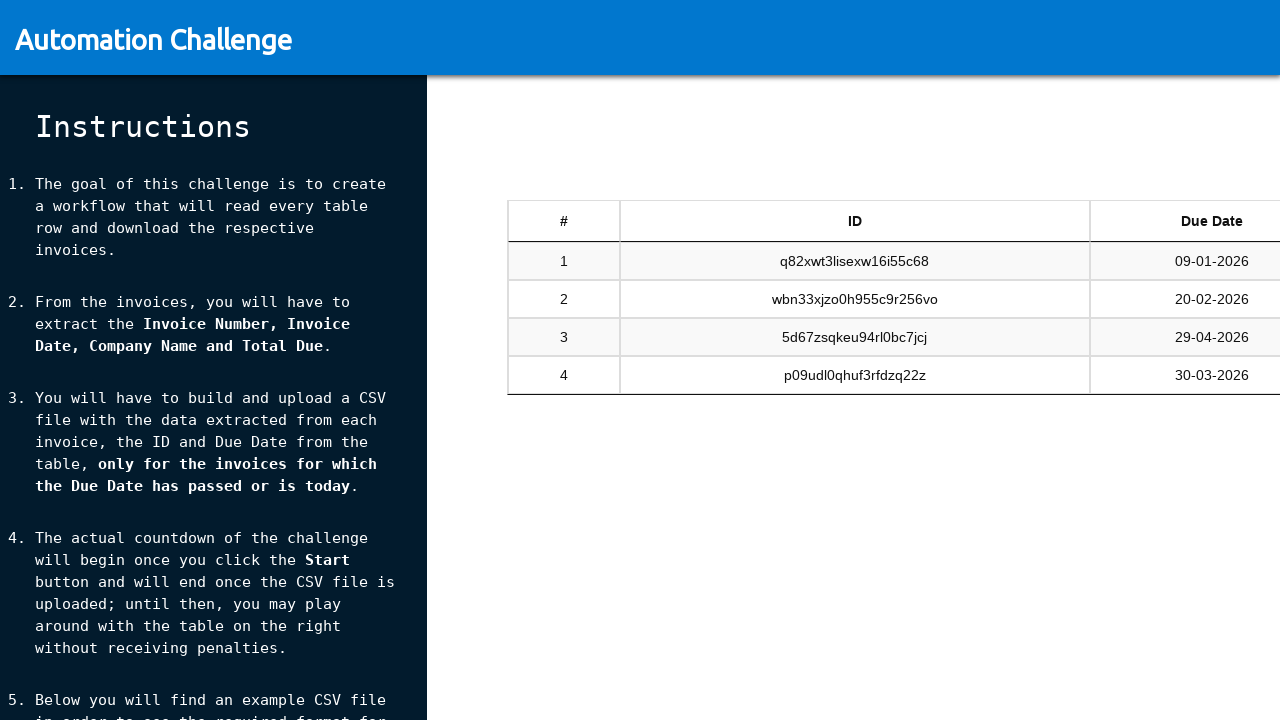

Clicked start button to begin RPA Challenge at (213, 648) on #start
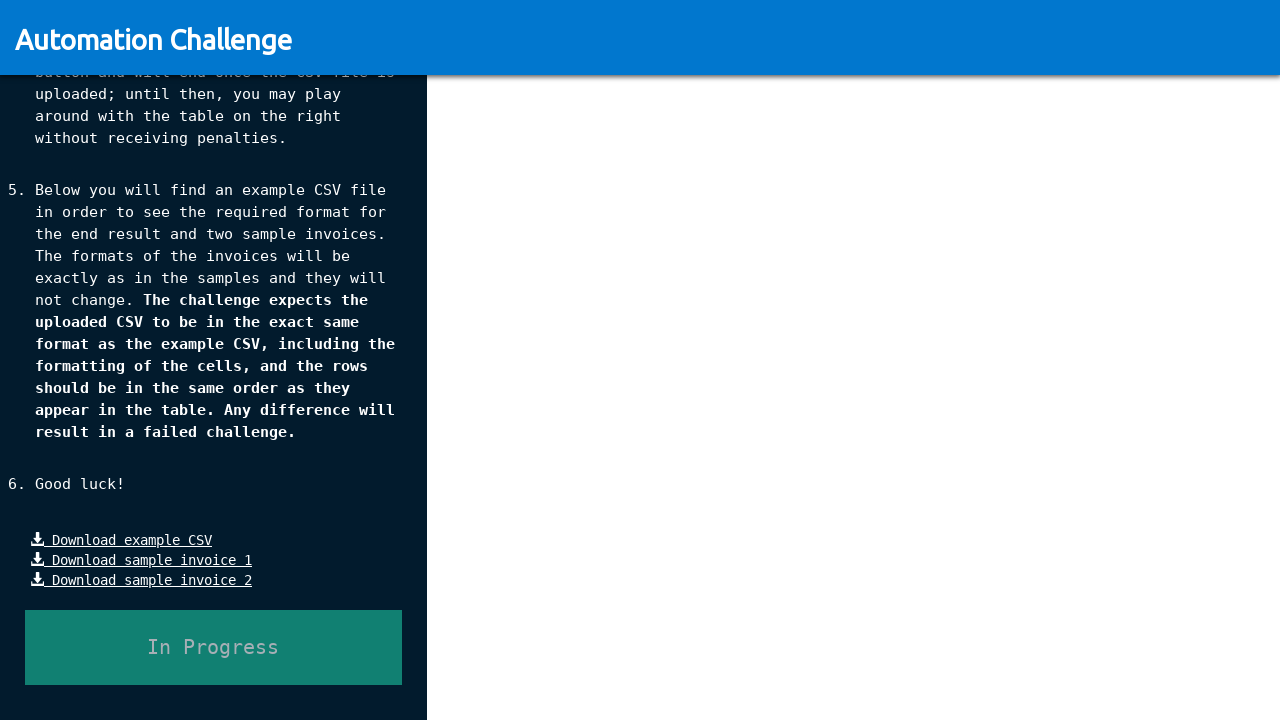

Table sandbox loaded
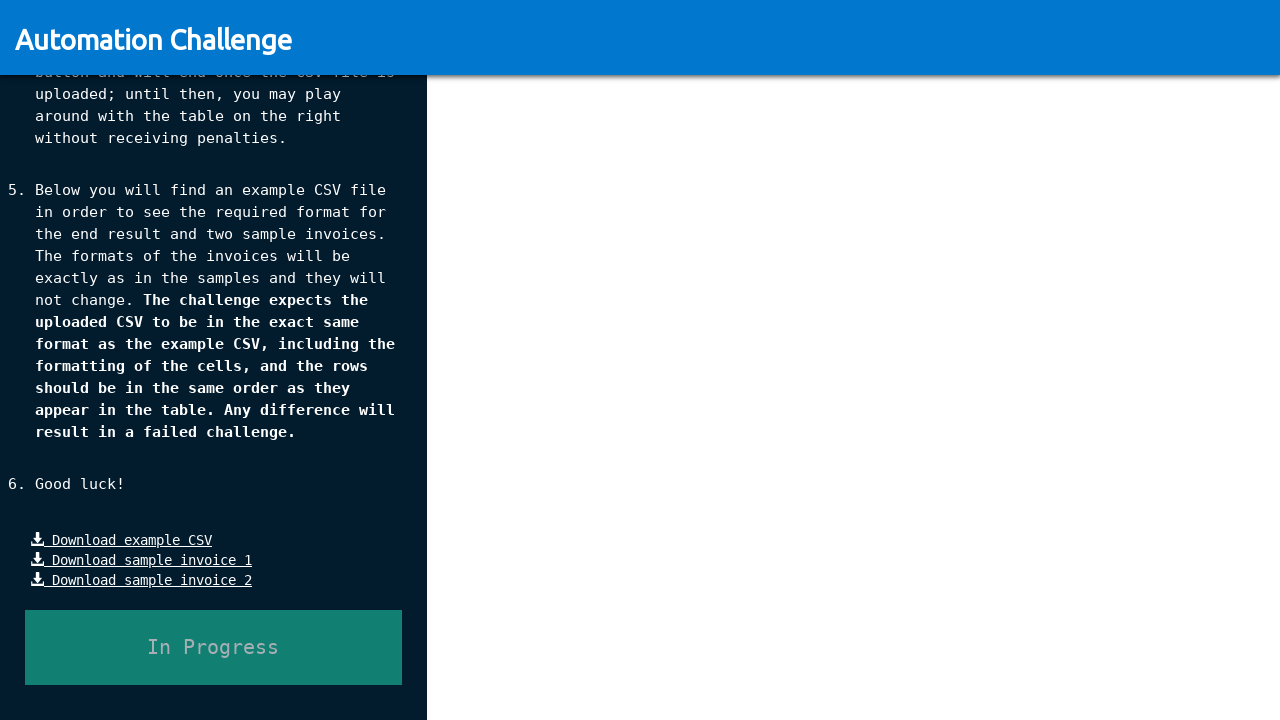

Table rows visible on page 1
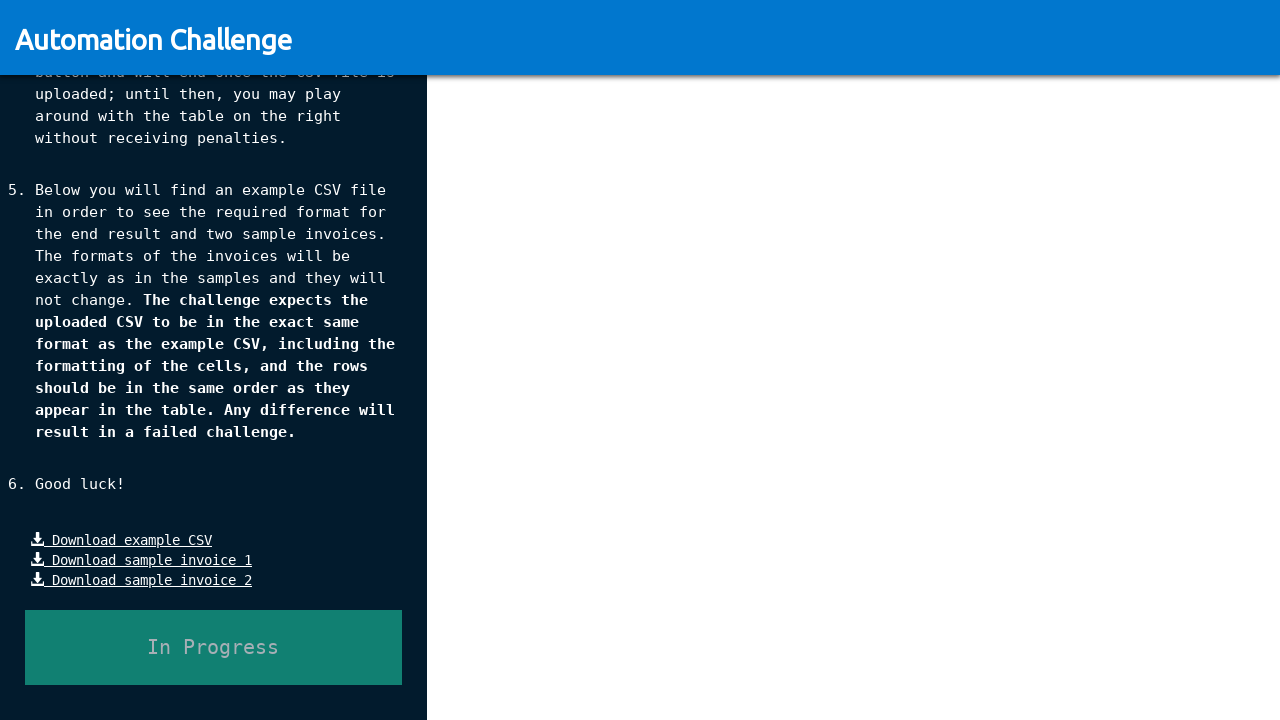

Scrolled to top of page
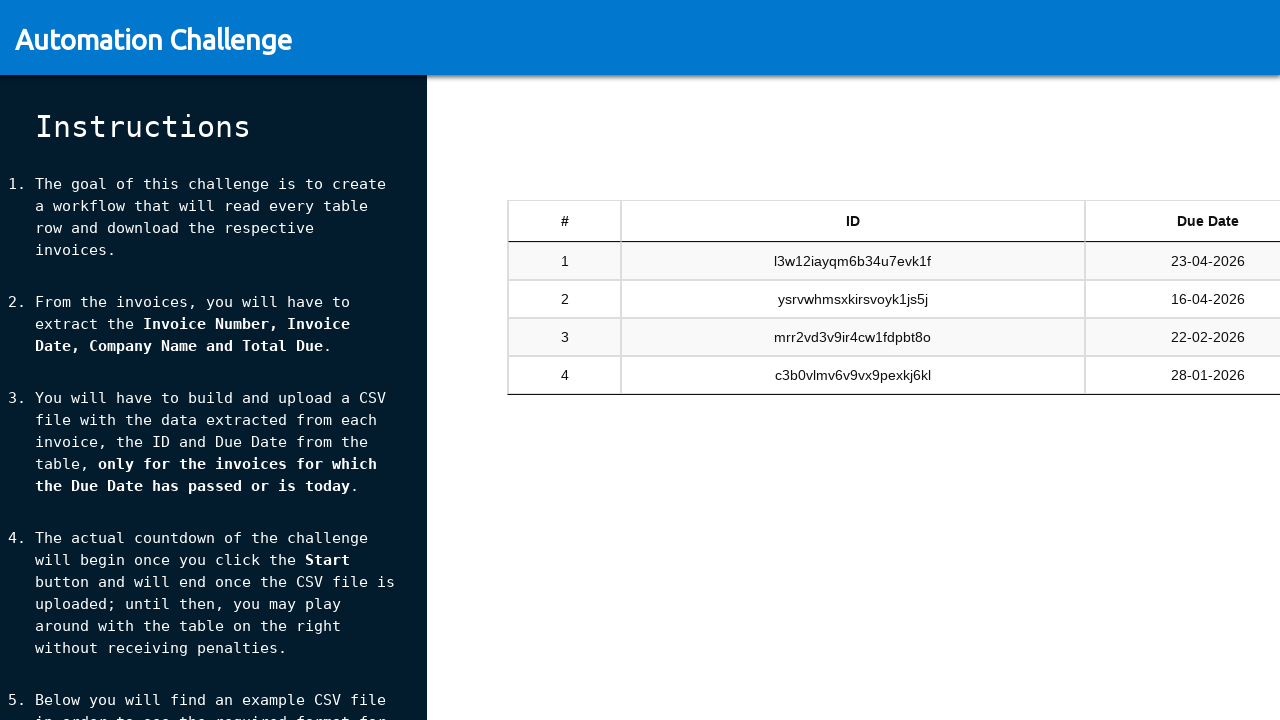

Scrolled to right side of page to ensure next button visibility
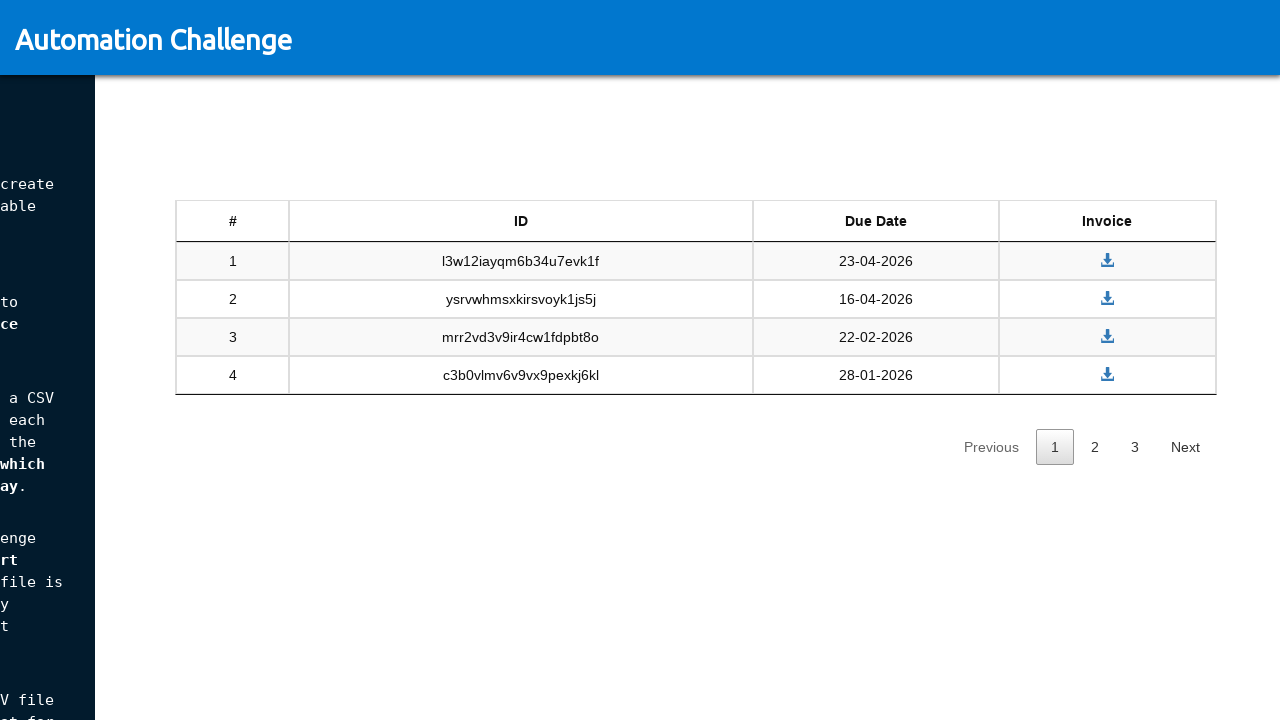

Clicked next button to navigate to page 2 at (1185, 446) on #tableSandbox_next
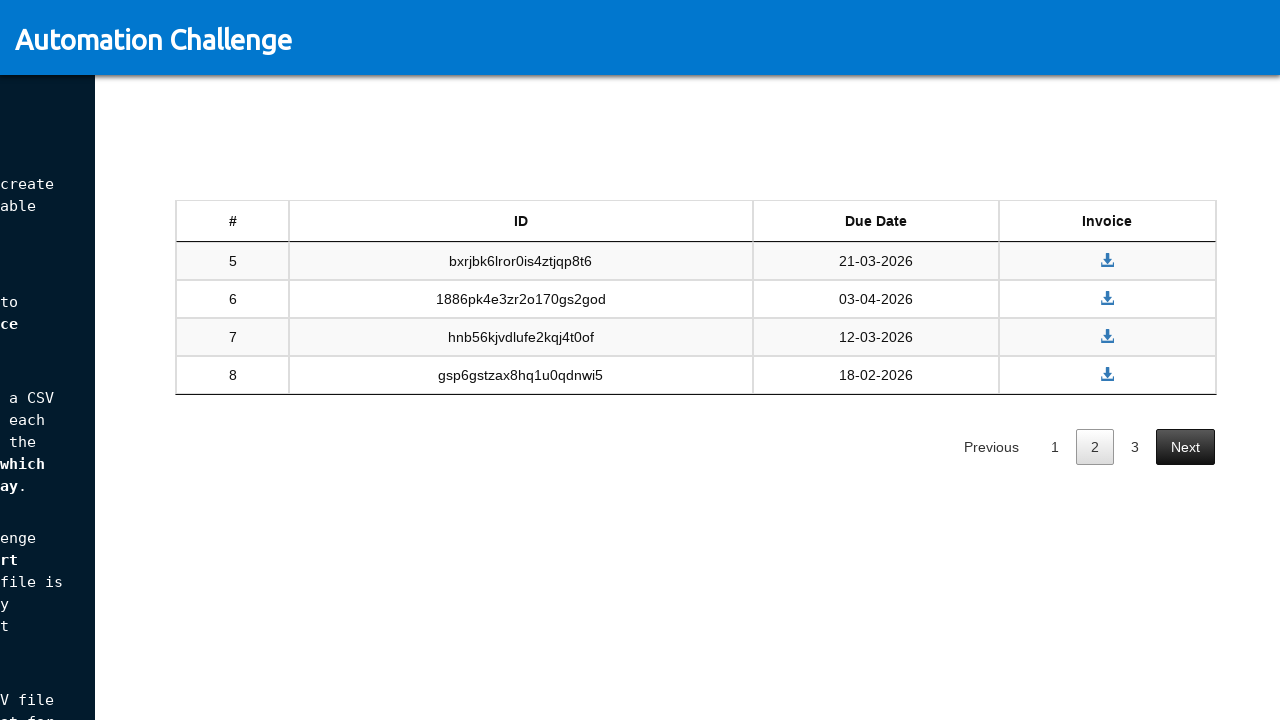

Waited for page transition to complete
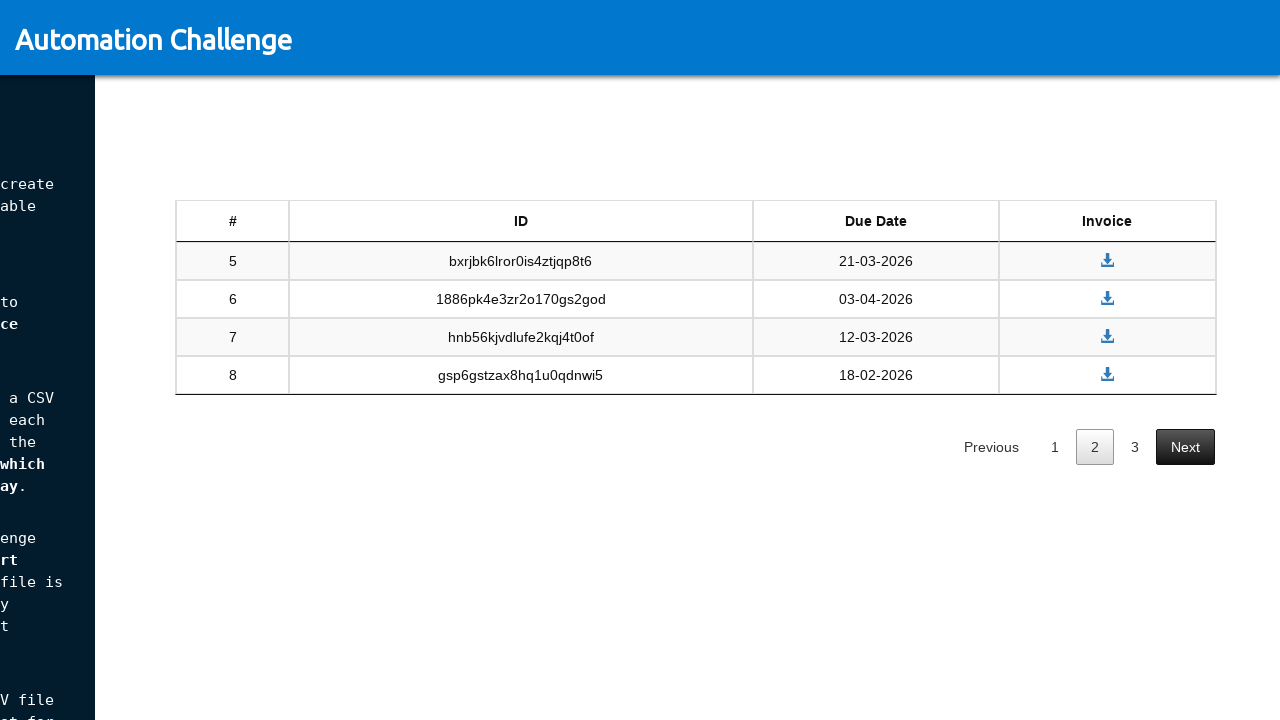

Table rows visible on page 2
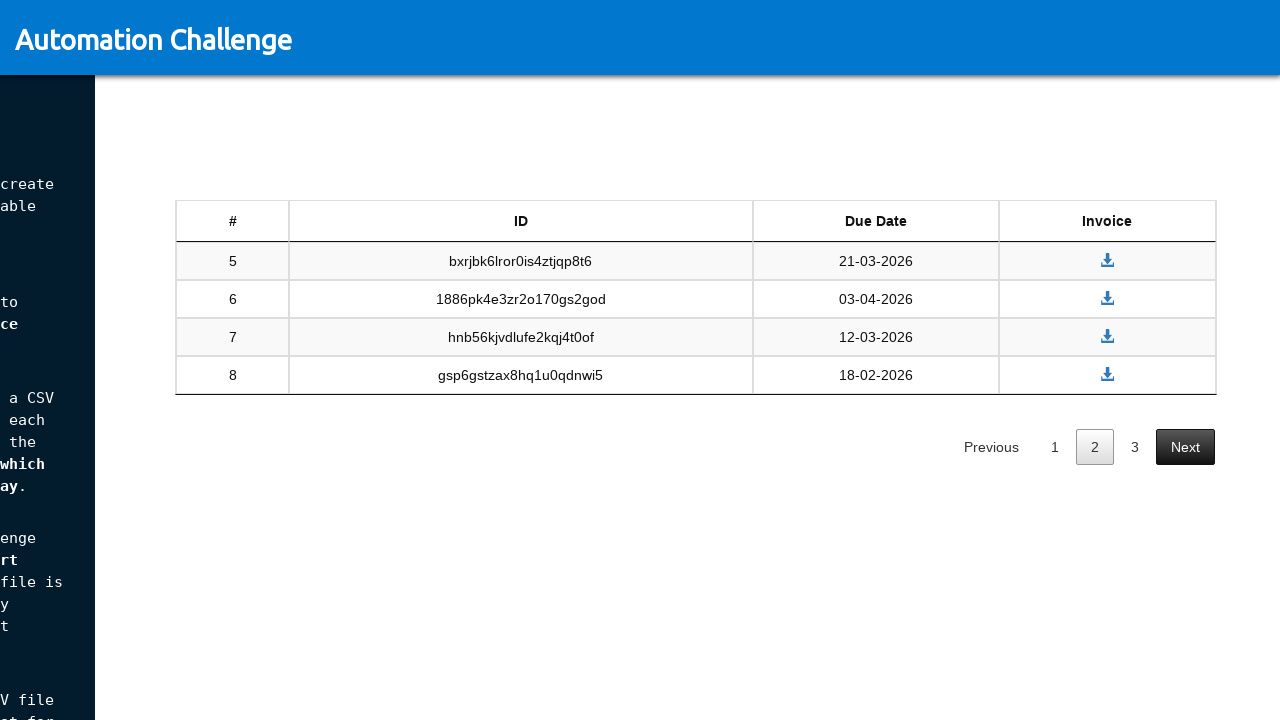

Scrolled to top of page
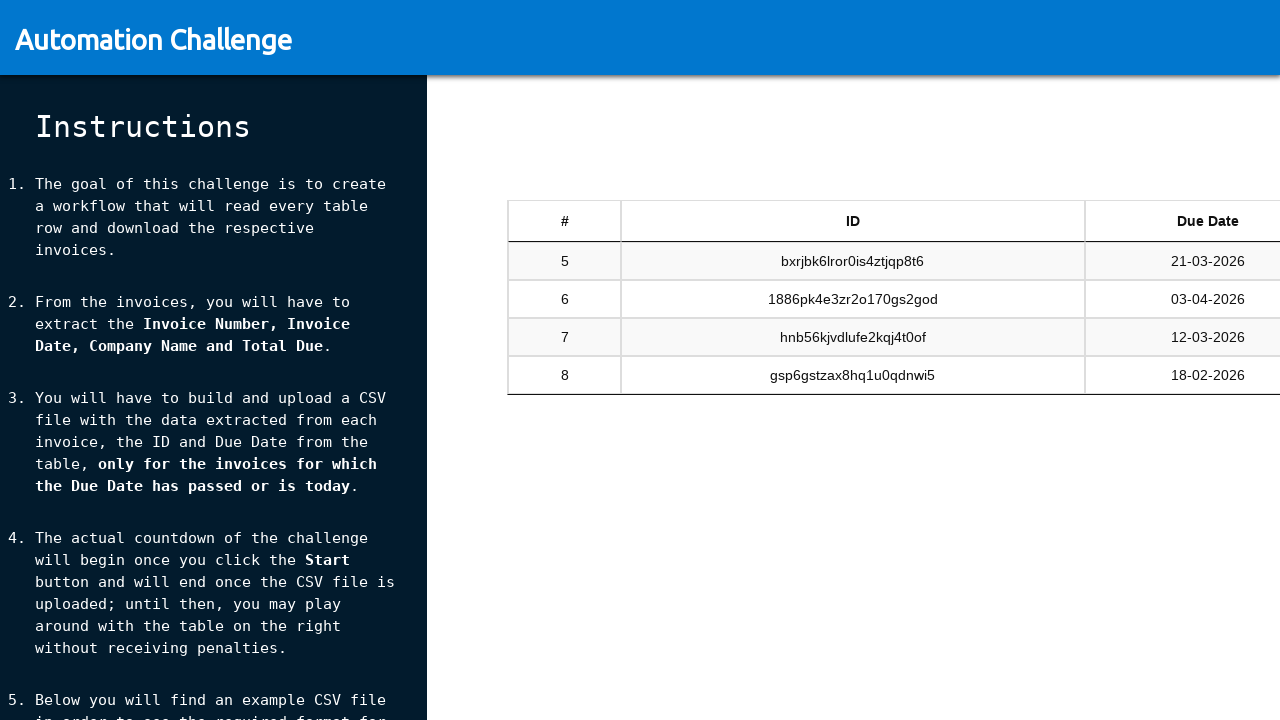

Scrolled to right side of page to ensure next button visibility
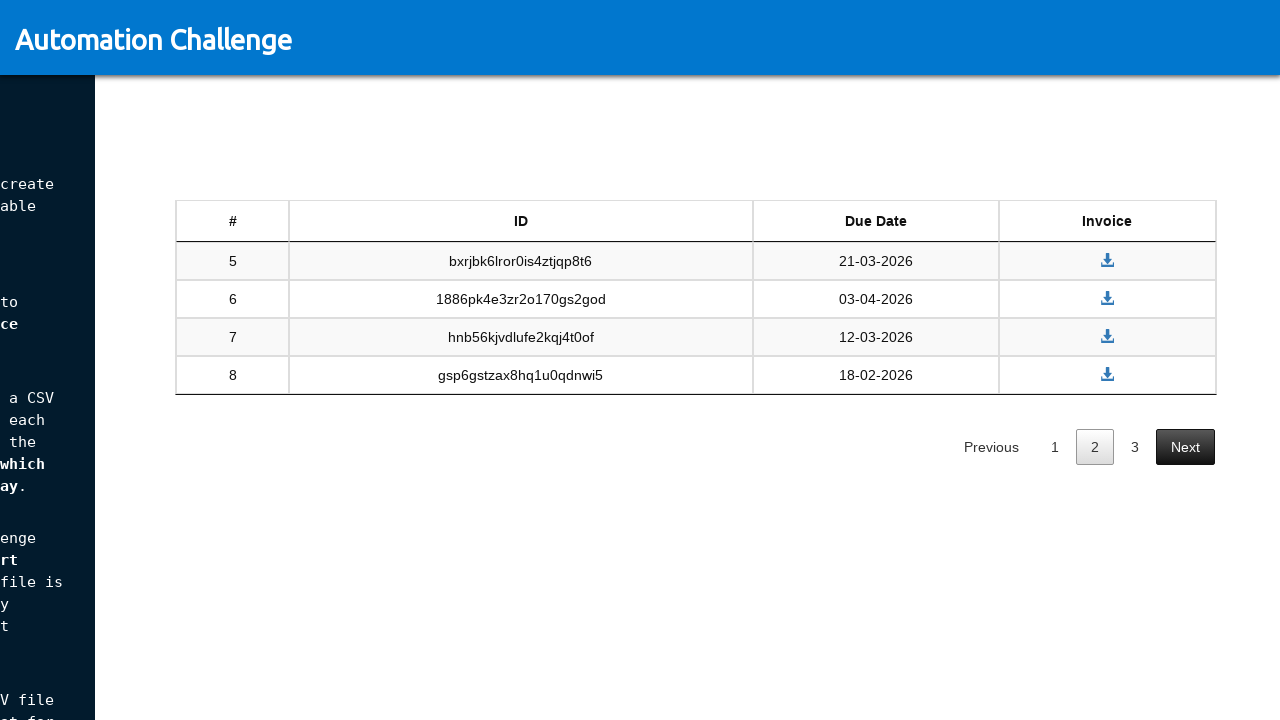

Clicked next button to navigate to page 3 at (1185, 446) on #tableSandbox_next
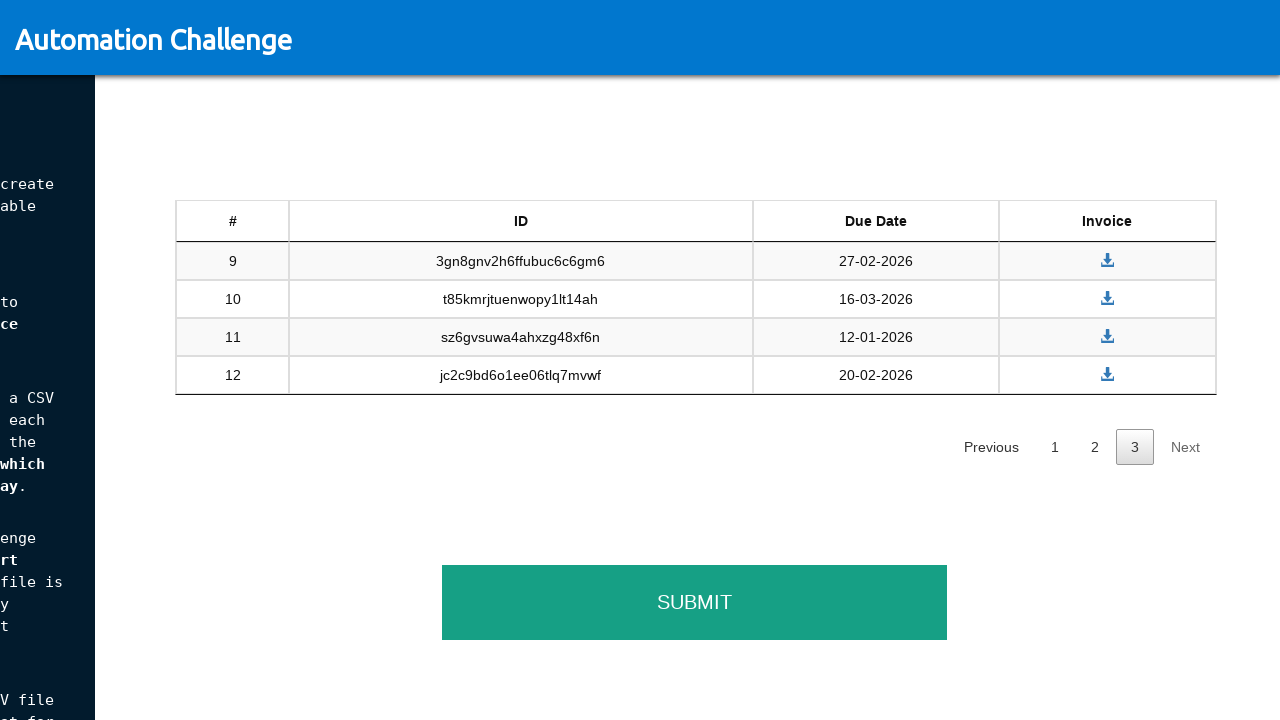

Waited for page transition to complete
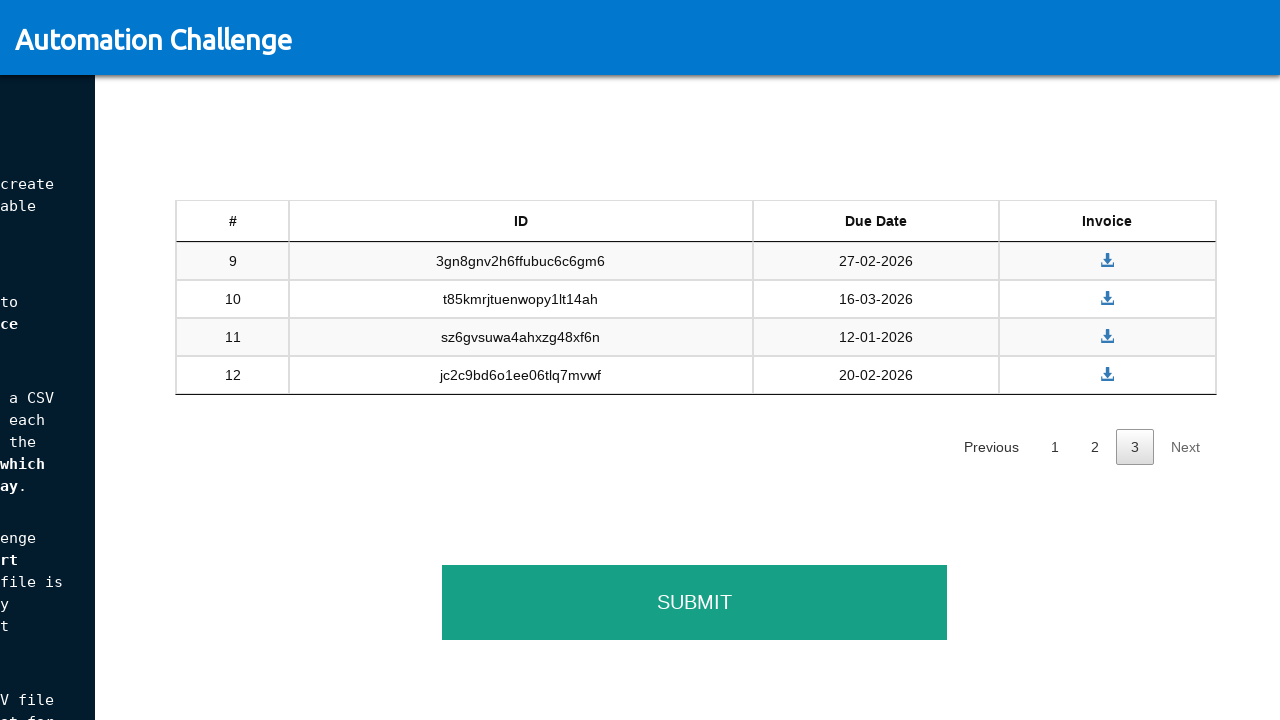

Table rows visible on page 3
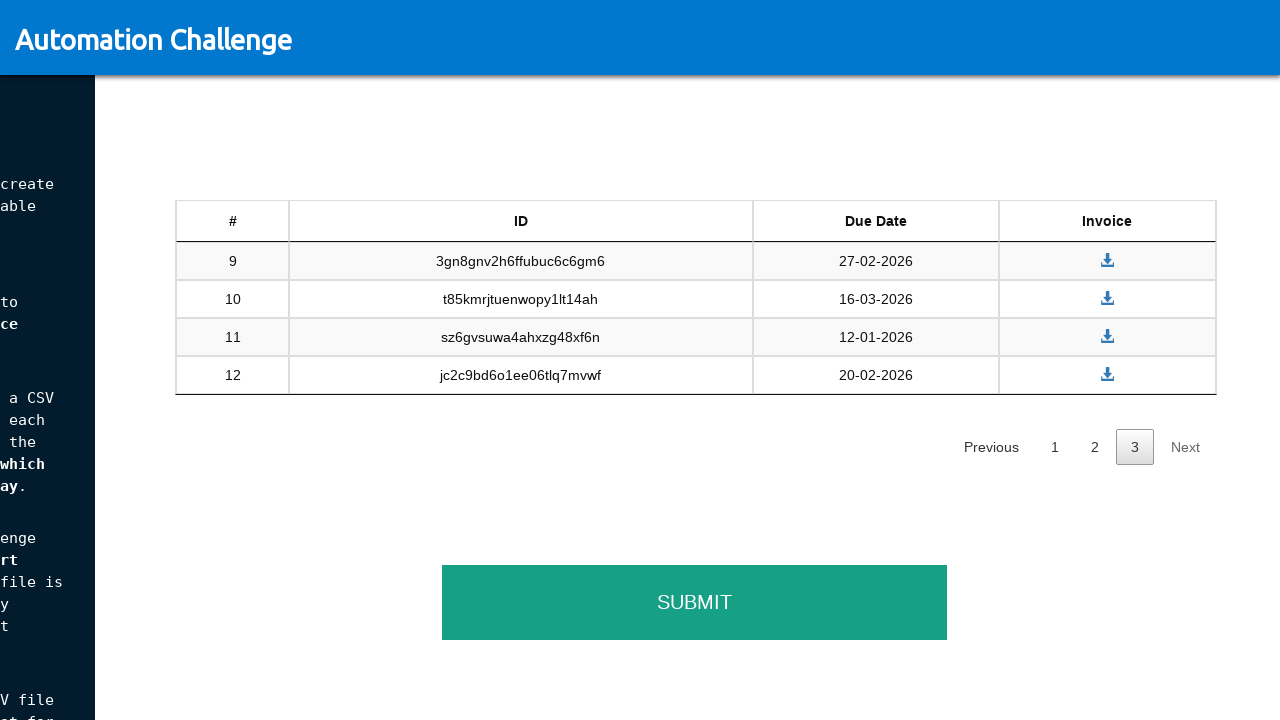

Scrolled to top of page
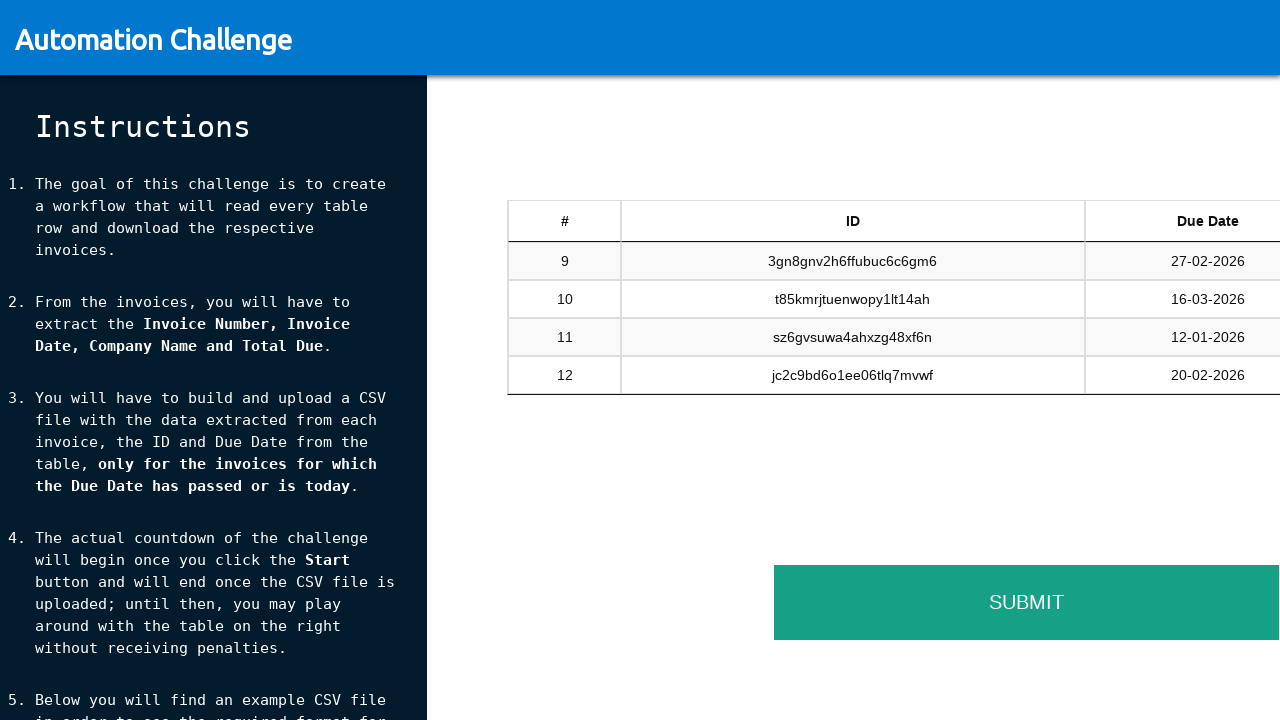

Scrolled to right side of page to ensure next button visibility
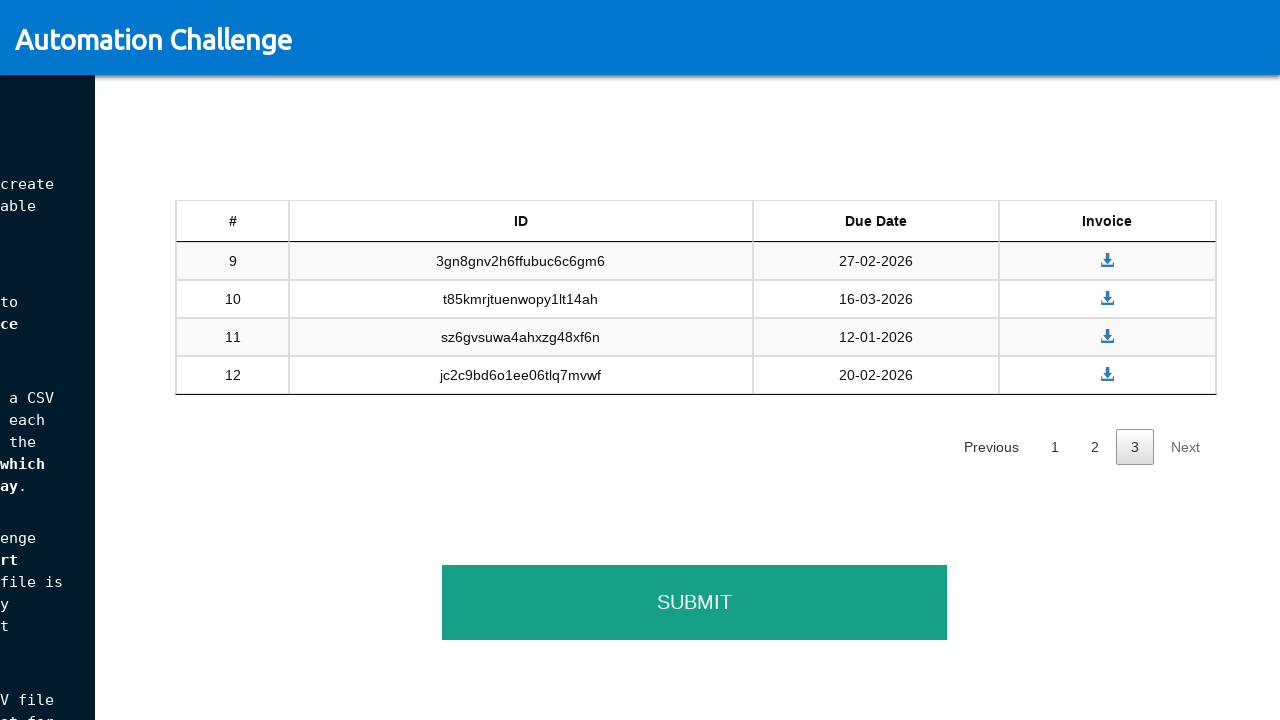

Clicked next button to navigate to page 4 at (1185, 446) on #tableSandbox_next
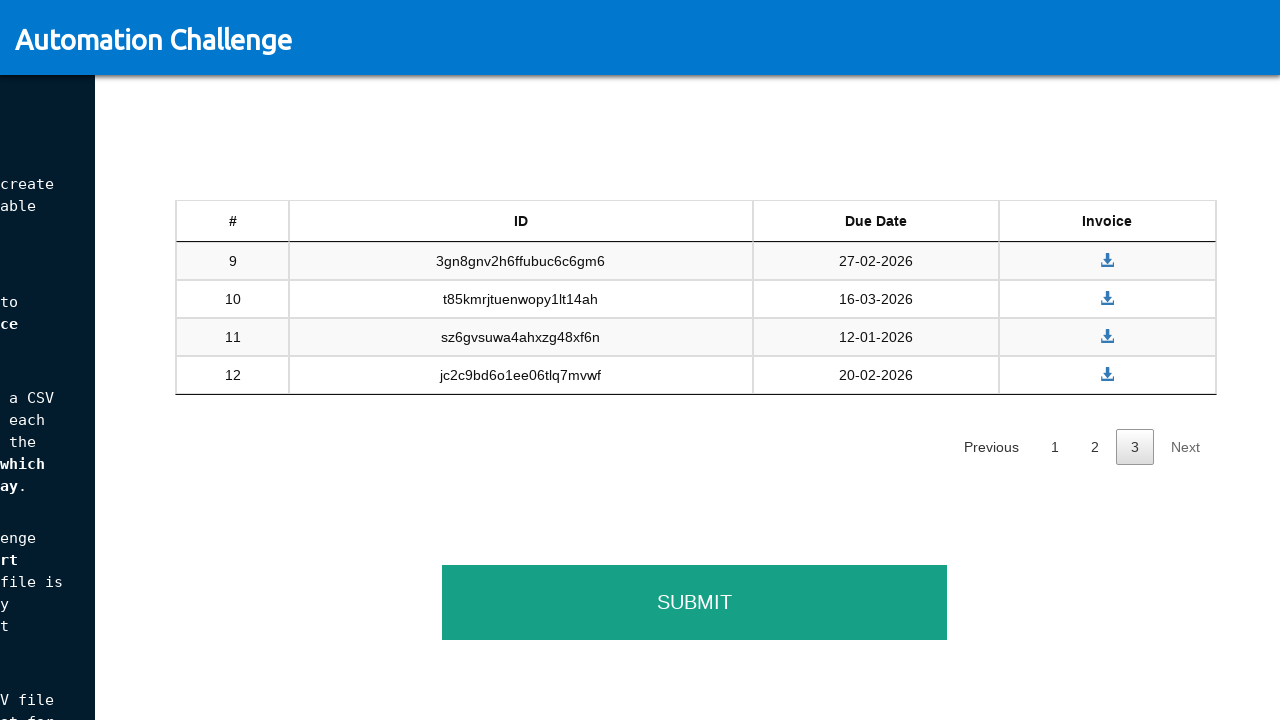

Waited for page transition to complete
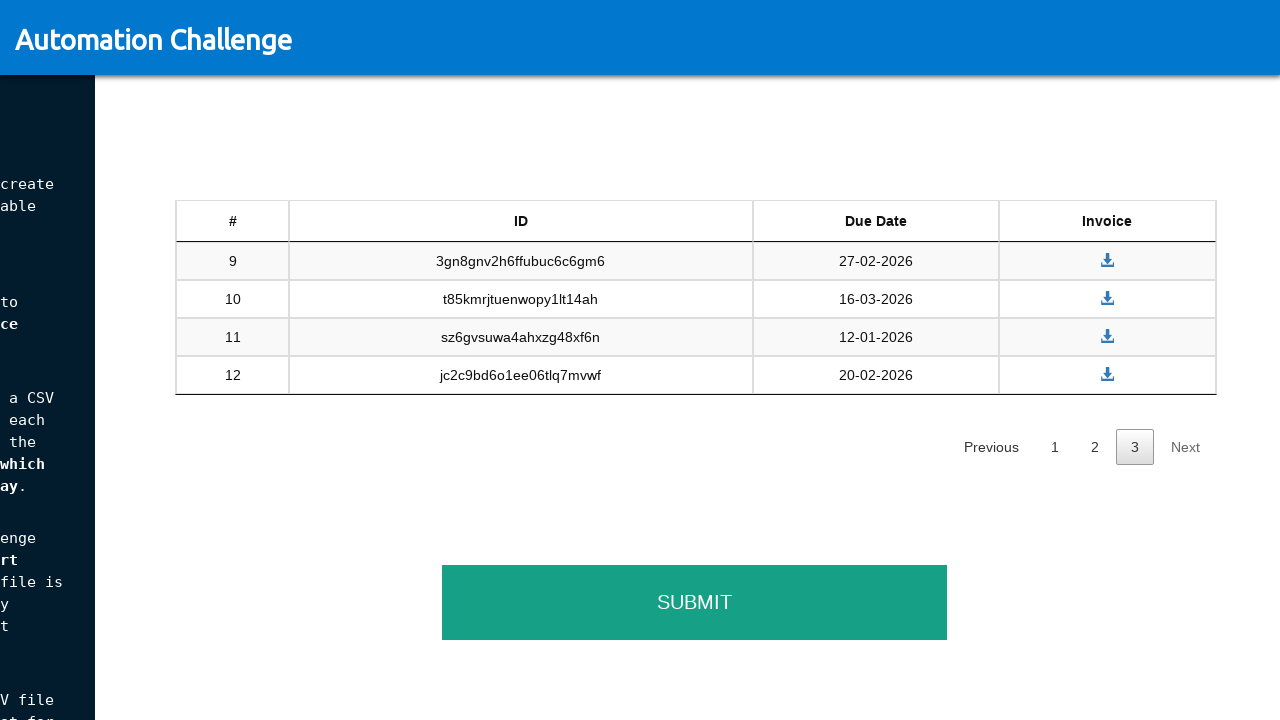

Verified table content is loaded after pagination
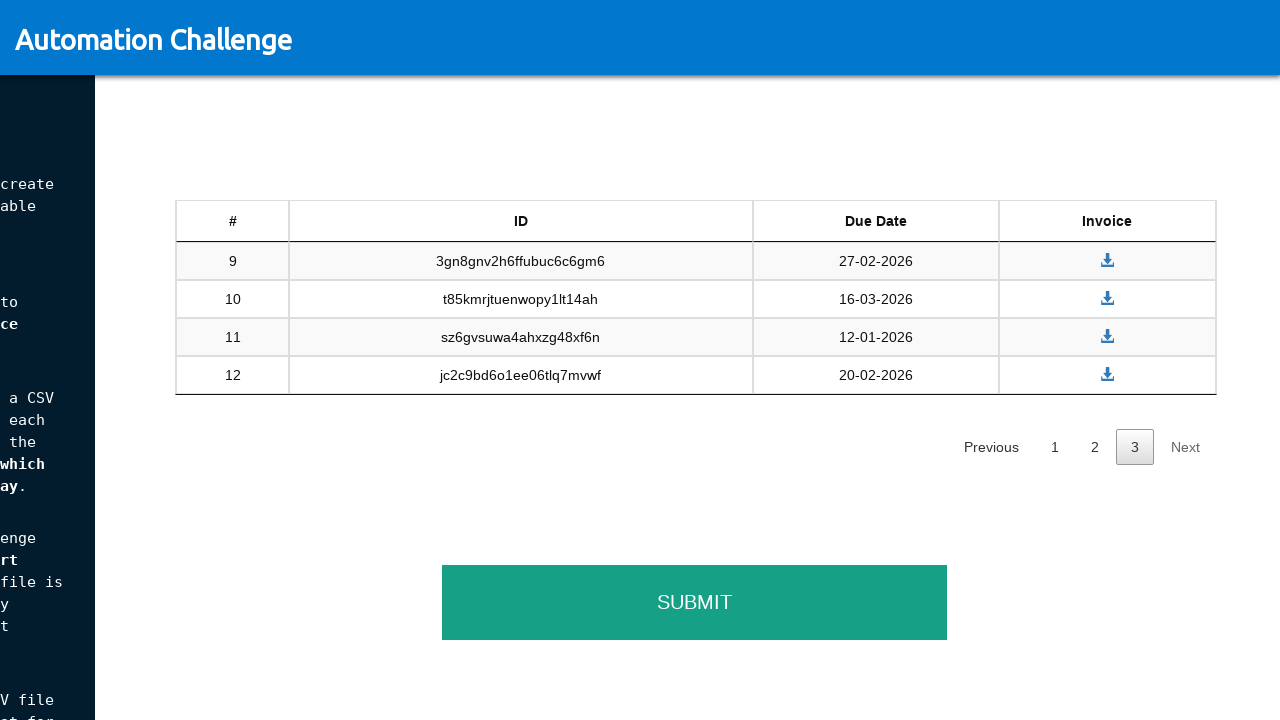

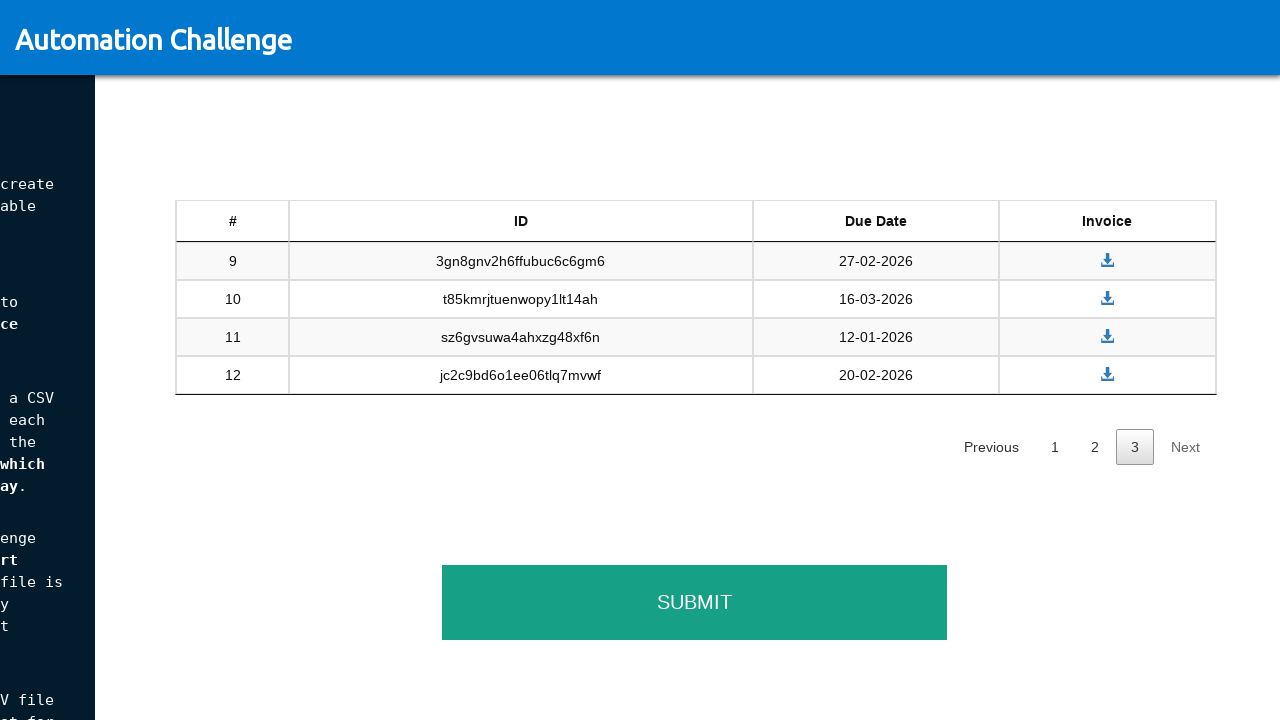